Tests mouse hover functionality by moving the cursor to a submit button element

Starting URL: http://demo.automationtesting.in/Register.html

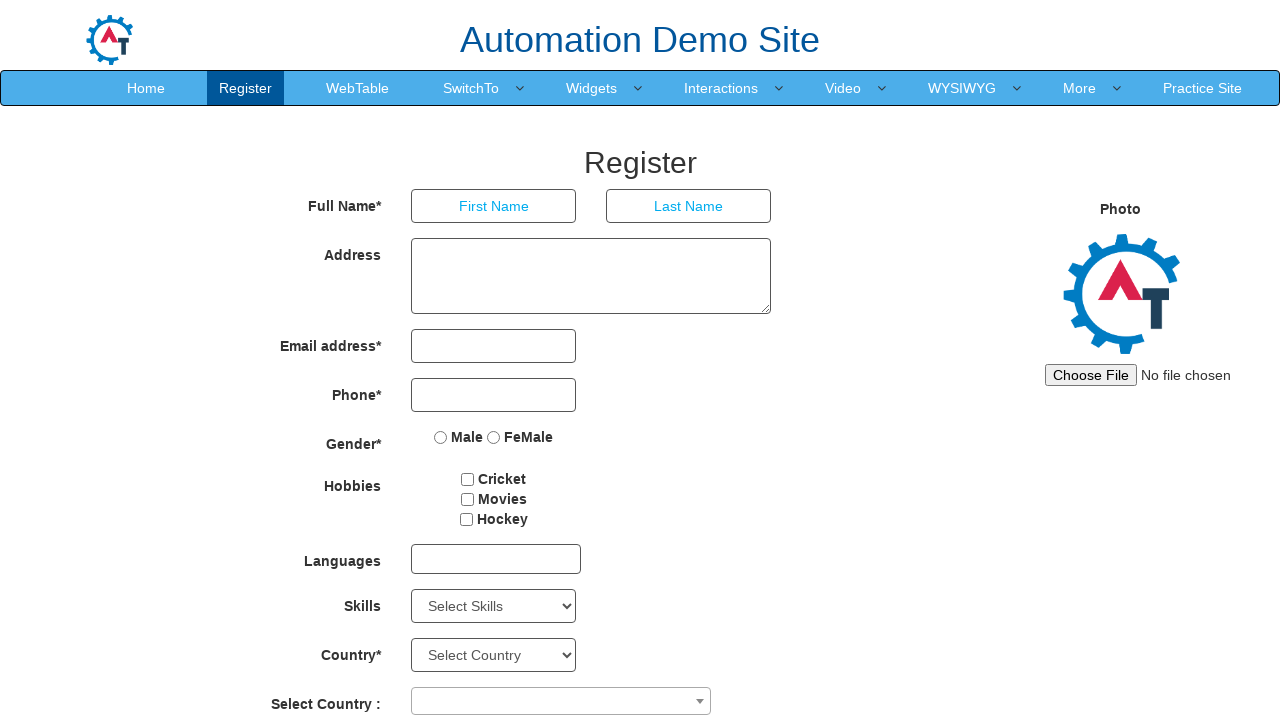

Located the submit button element with ID 'submitbtn'
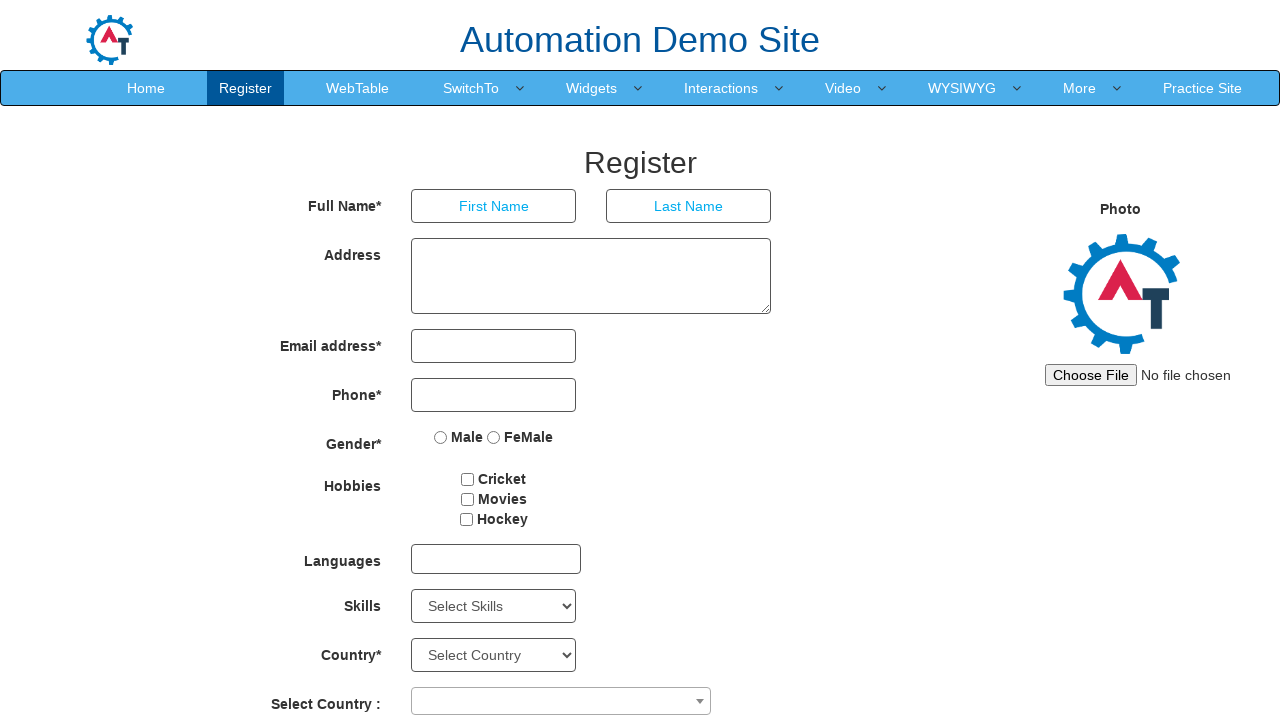

Moved cursor to submit button to trigger hover effect at (572, 623) on #submitbtn
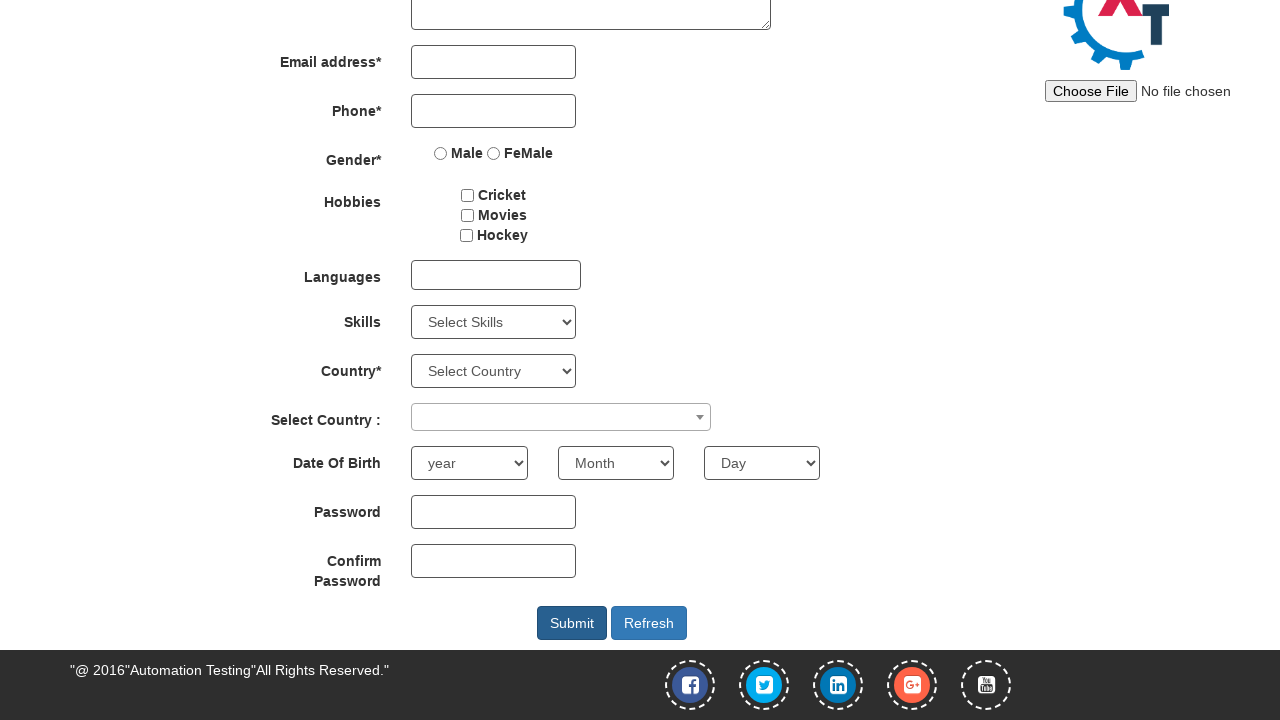

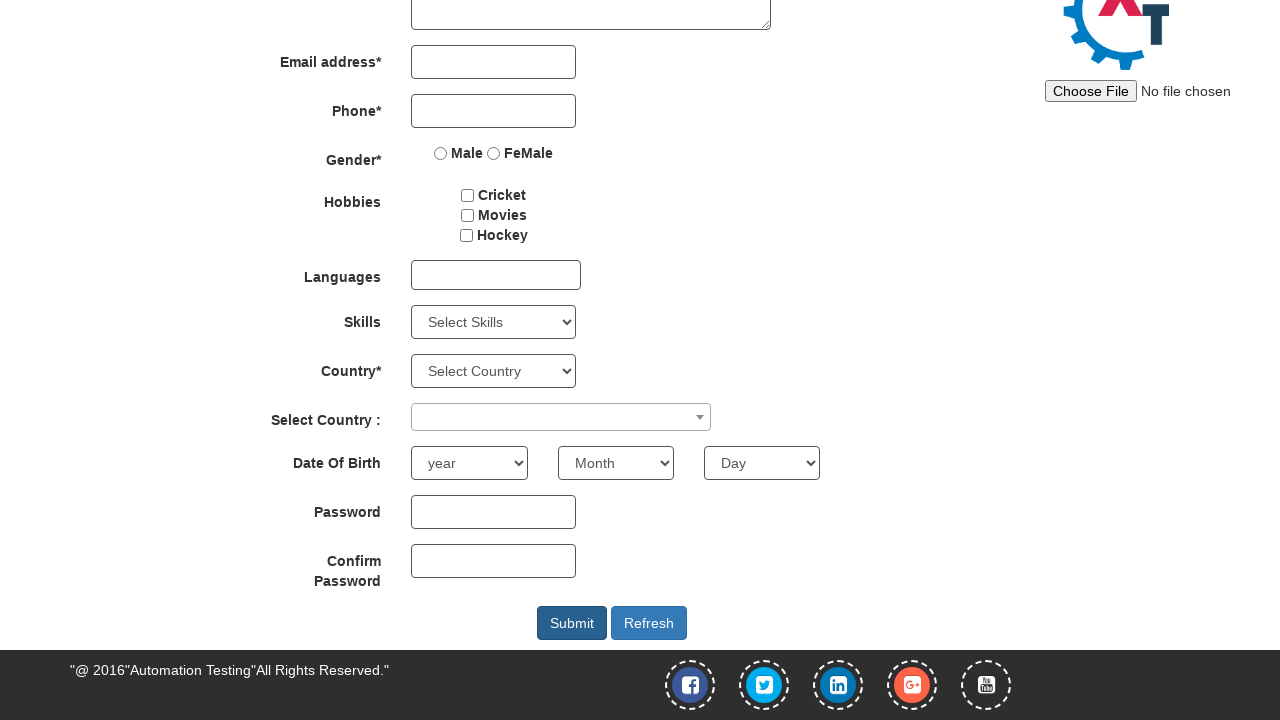